Tests checkbox functionality by checking if a checkbox is selected and clicking to toggle checkbox states

Starting URL: https://the-internet.herokuapp.com/checkboxes

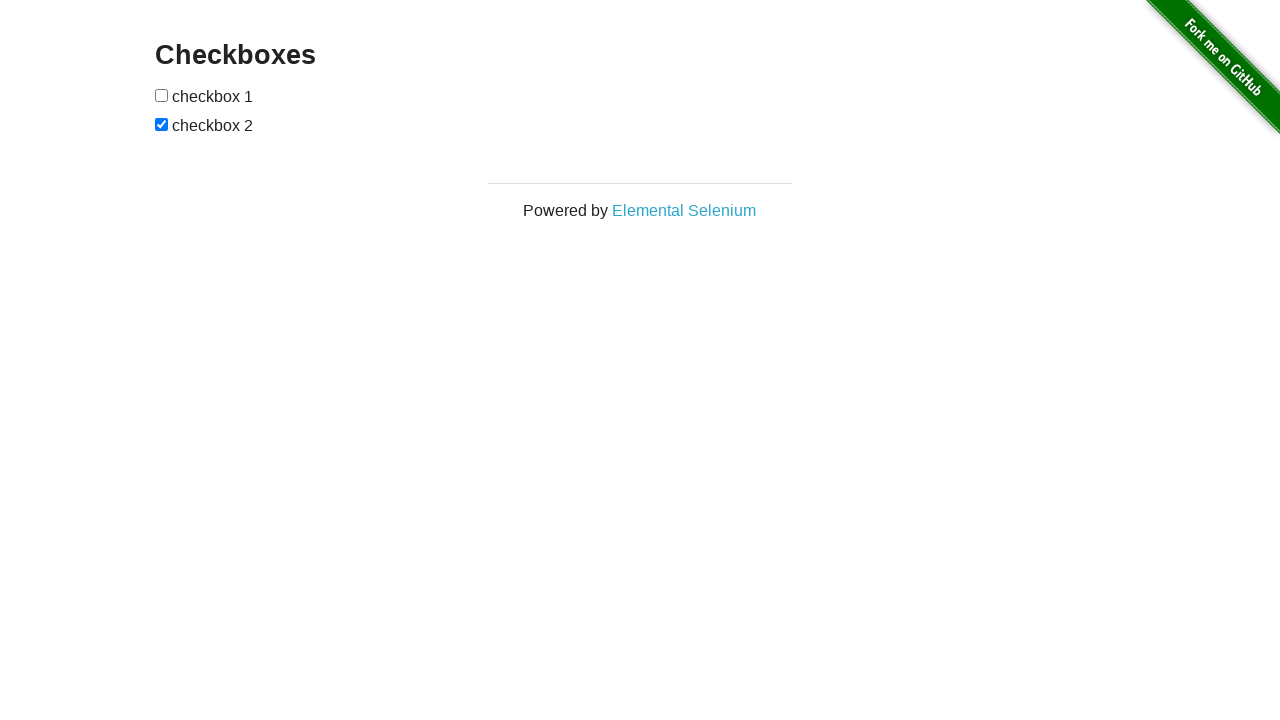

Located first checkbox element
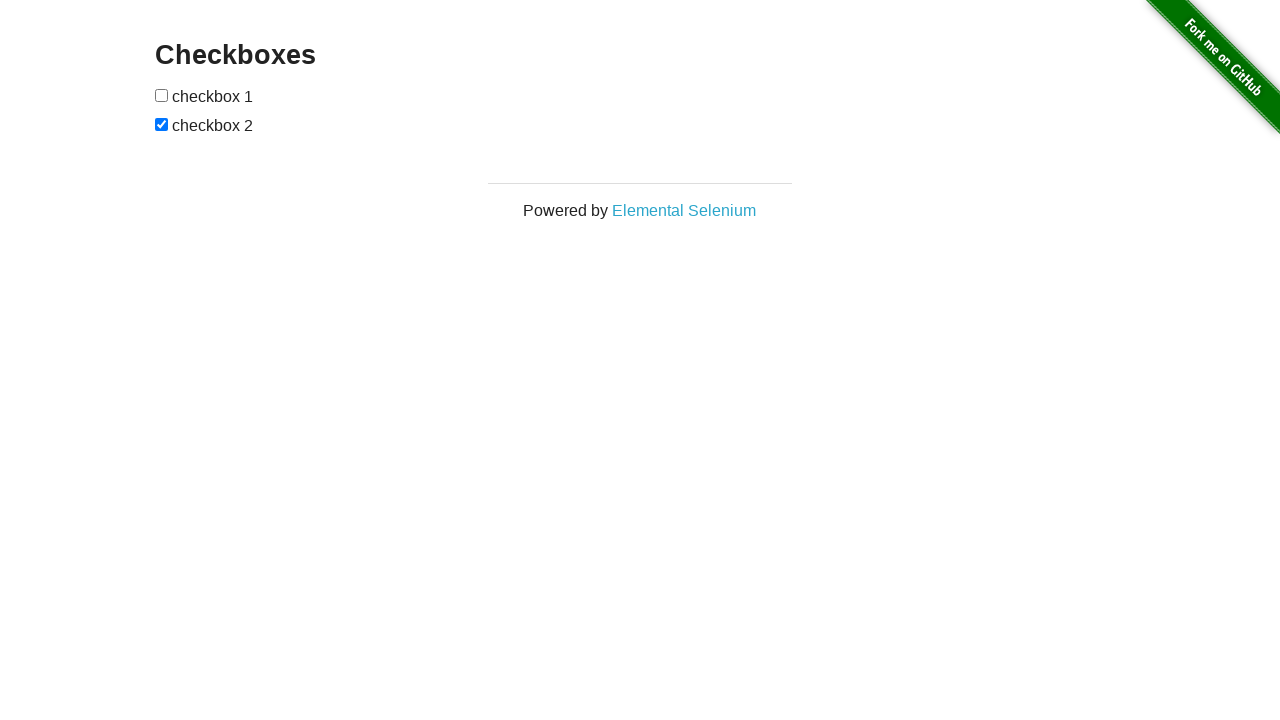

Checked first checkbox state - not selected
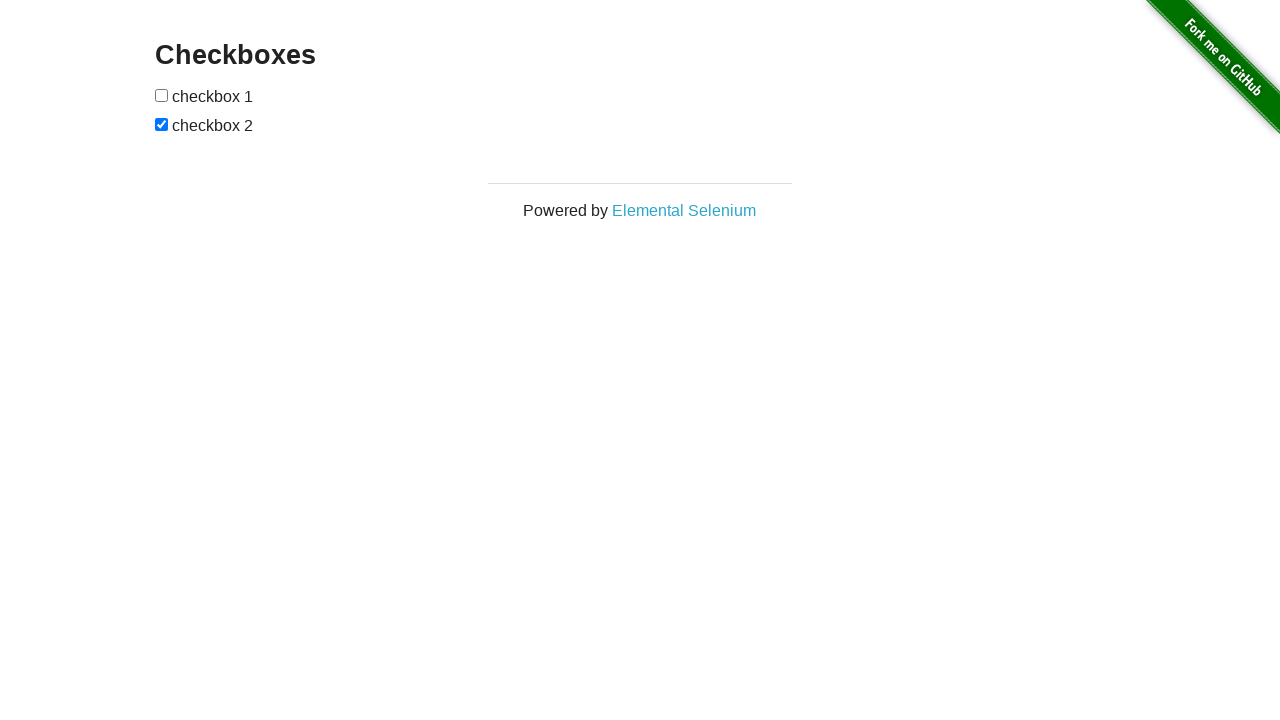

Clicked first checkbox to select it at (162, 95) on xpath=//html/body/div[2]/div/div/form/input[1]
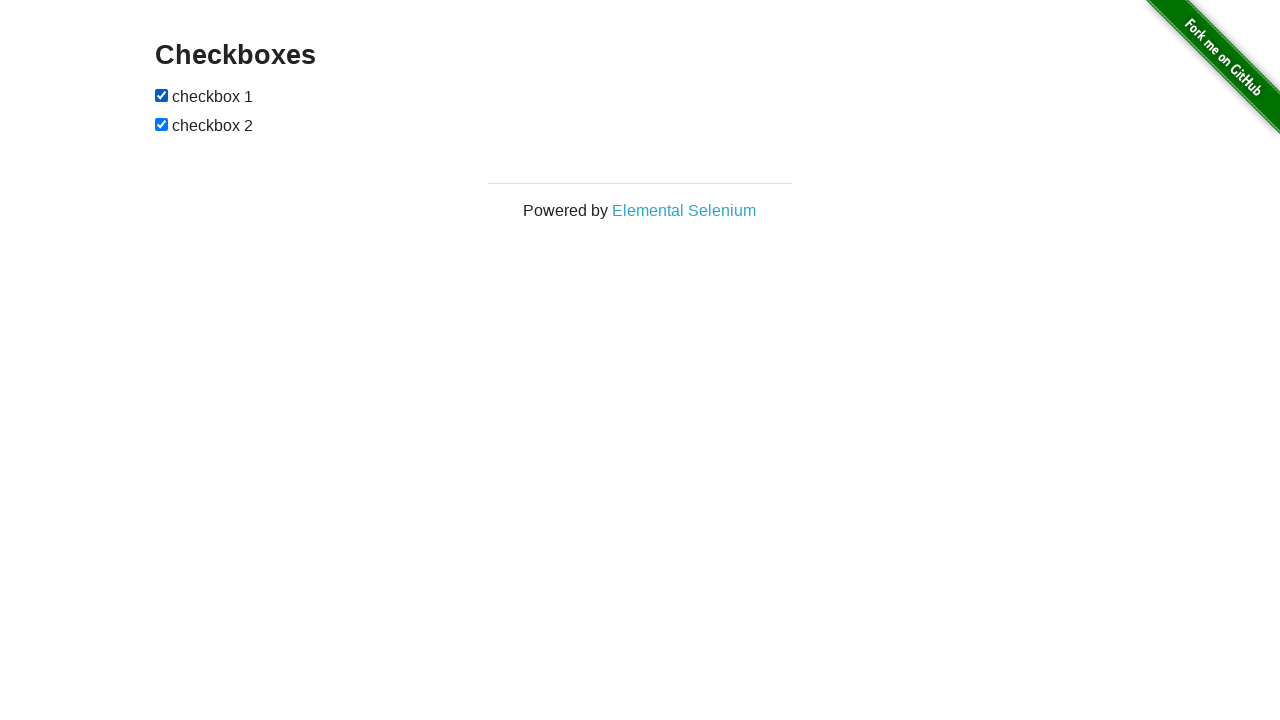

Clicked second checkbox to toggle its state at (162, 124) on xpath=//html/body/div[2]/div/div/form/input[2]
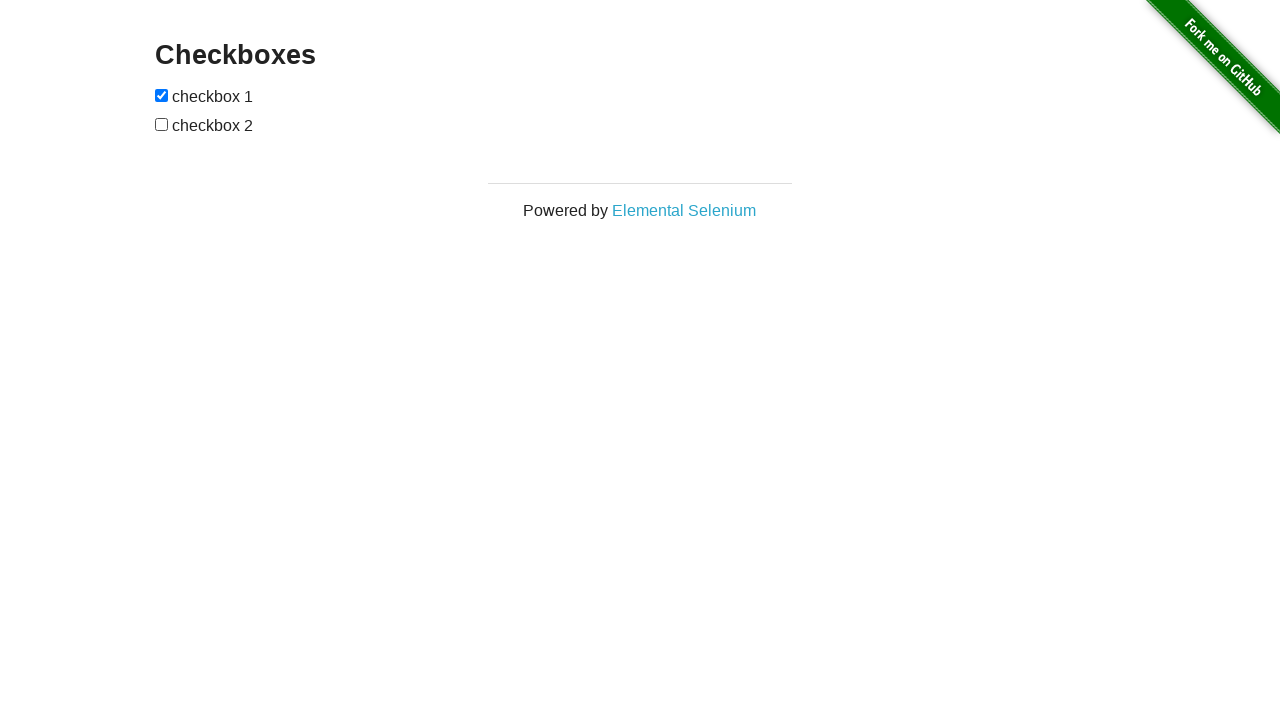

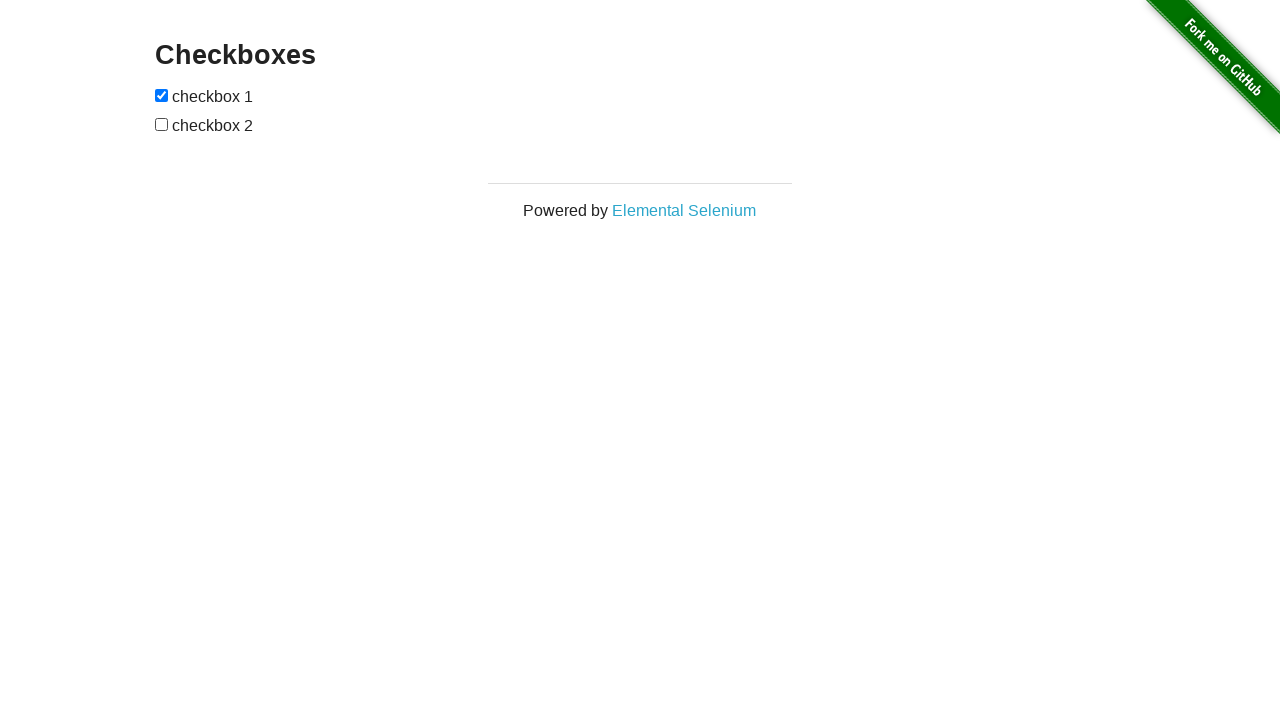